Tests a multi-window workflow where the user clicks a button that opens a new tab, then fills in a calculated answer based on a value displayed on the new page and submits the form.

Starting URL: https://suninjuly.github.io/redirect_accept.html

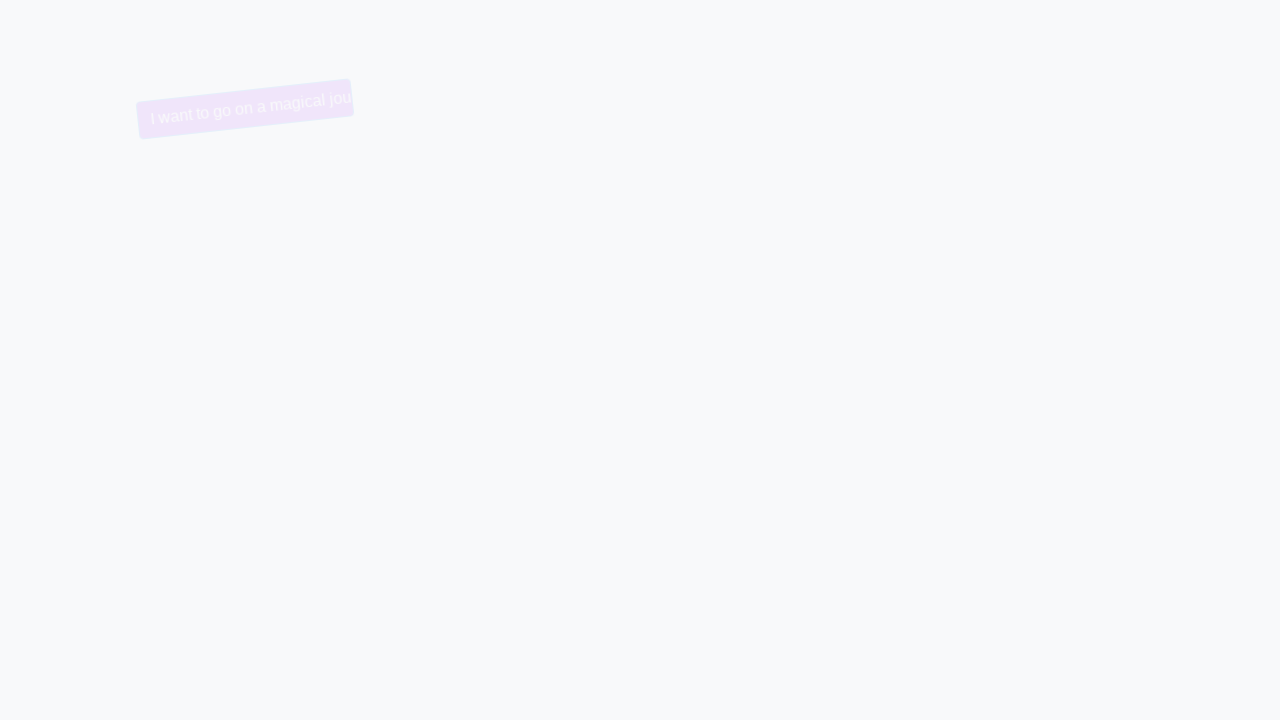

Clicked button to open new tab at (639, 109) on button.trollface.btn.btn-primary
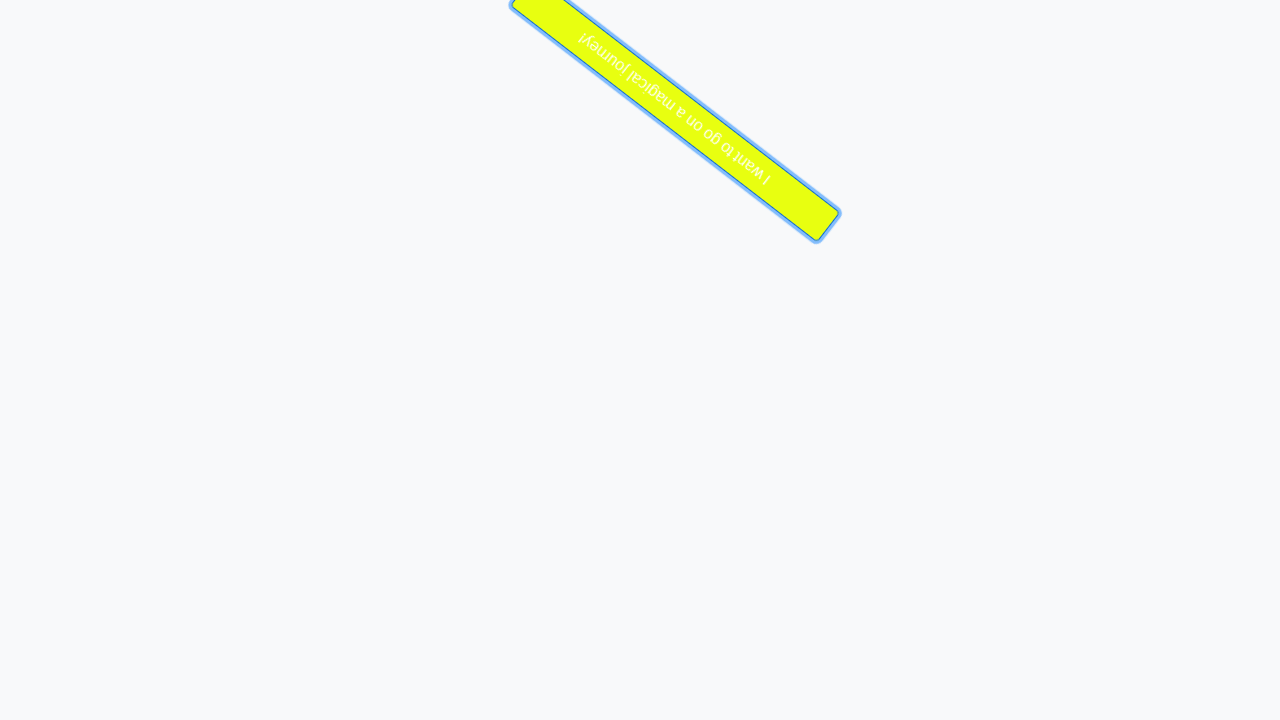

New page loaded
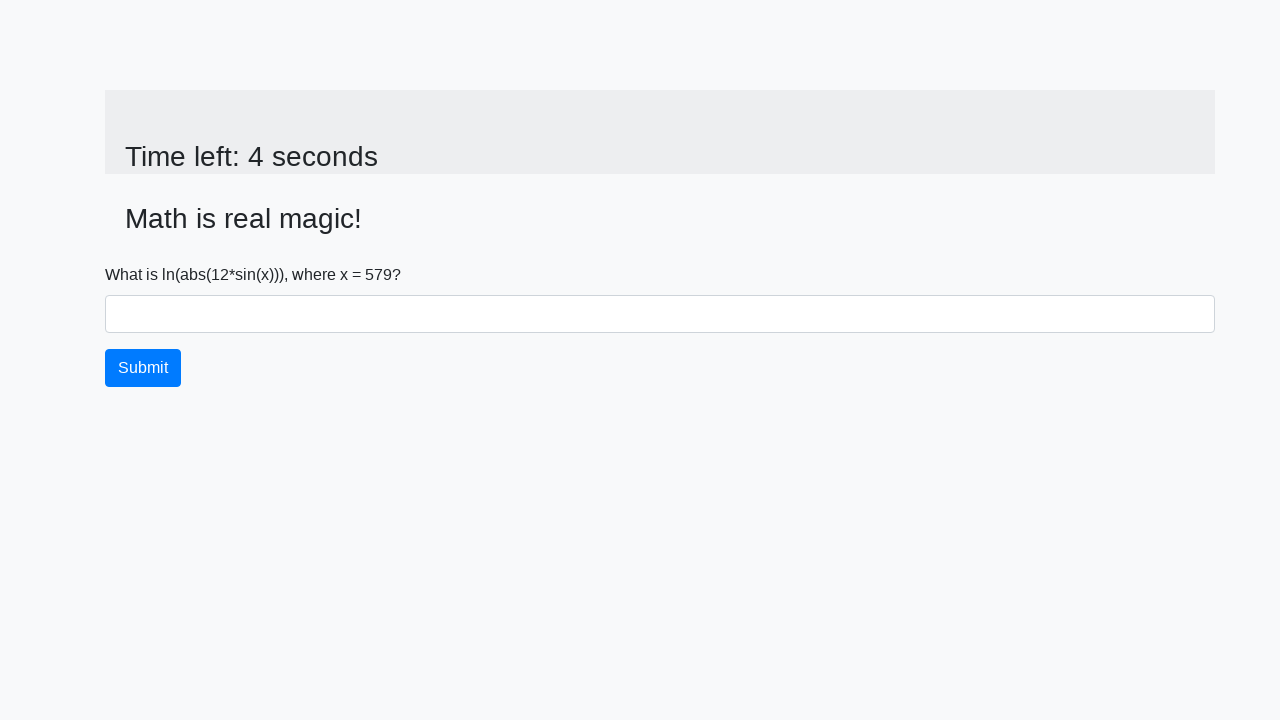

Retrieved x value from new page: 579
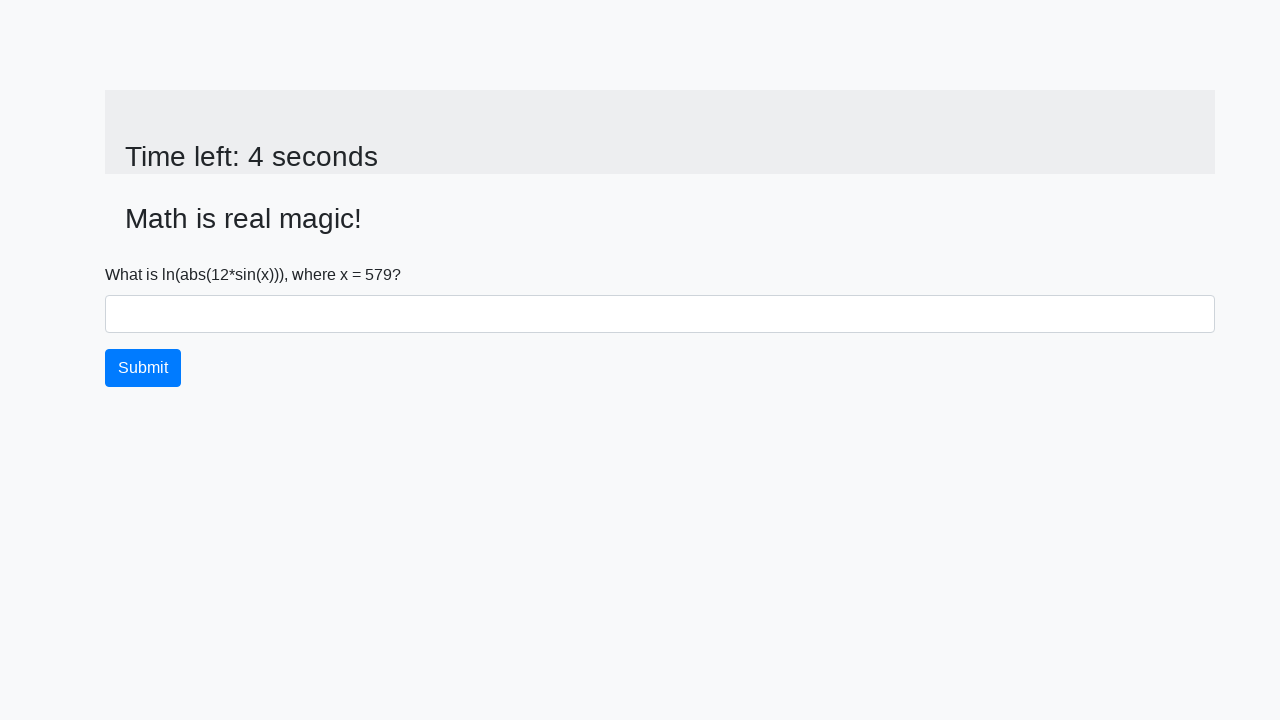

Calculated answer: 2.2762065464479257
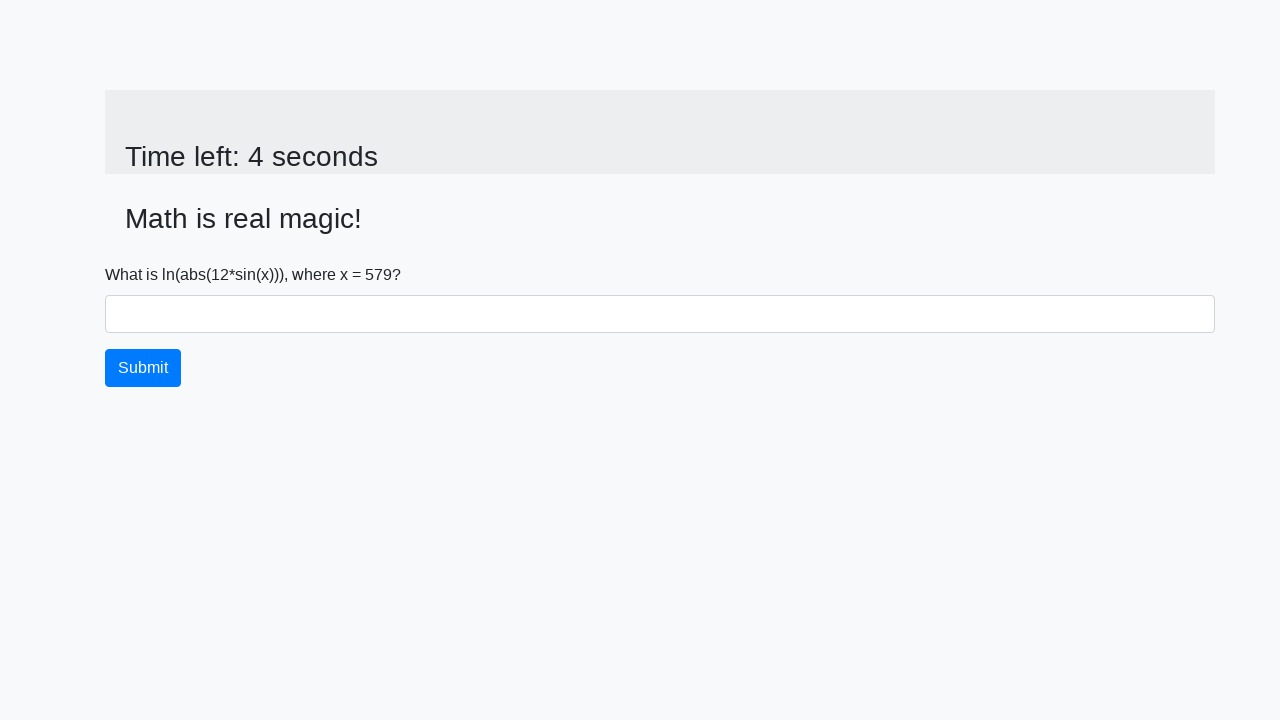

Filled answer field with calculated value on #answer
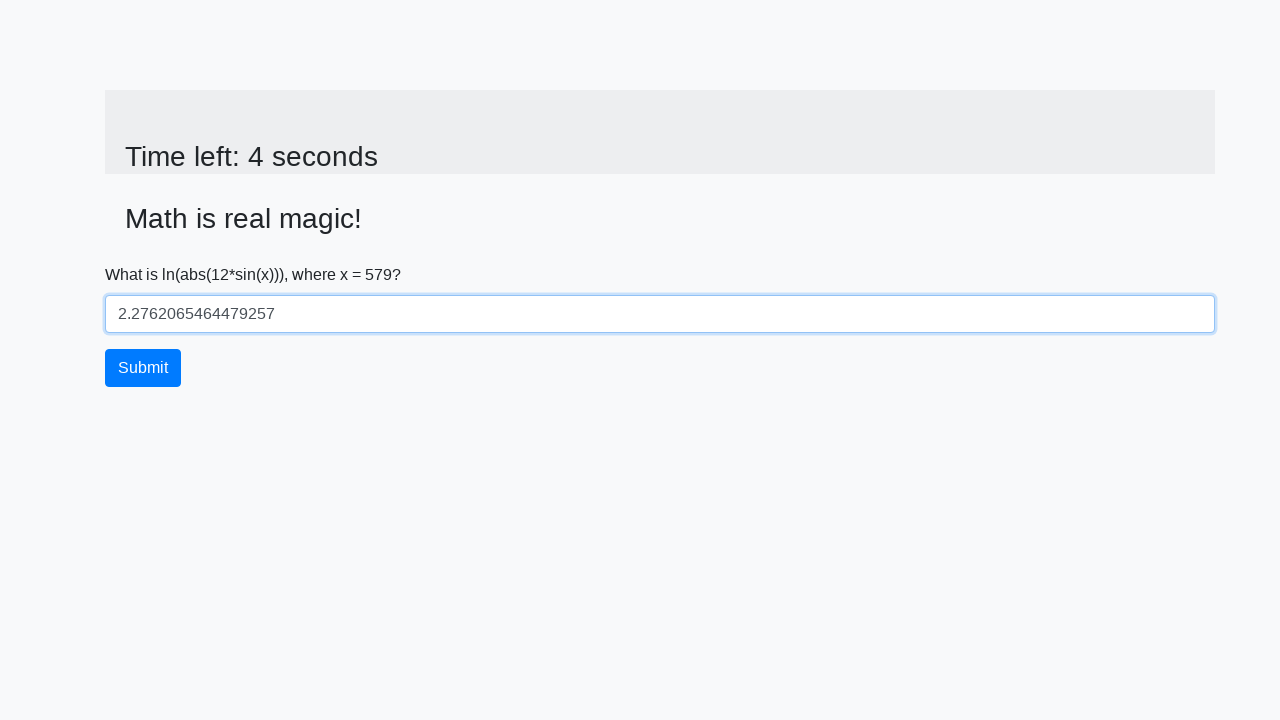

Clicked submit button at (143, 368) on button.btn.btn-primary
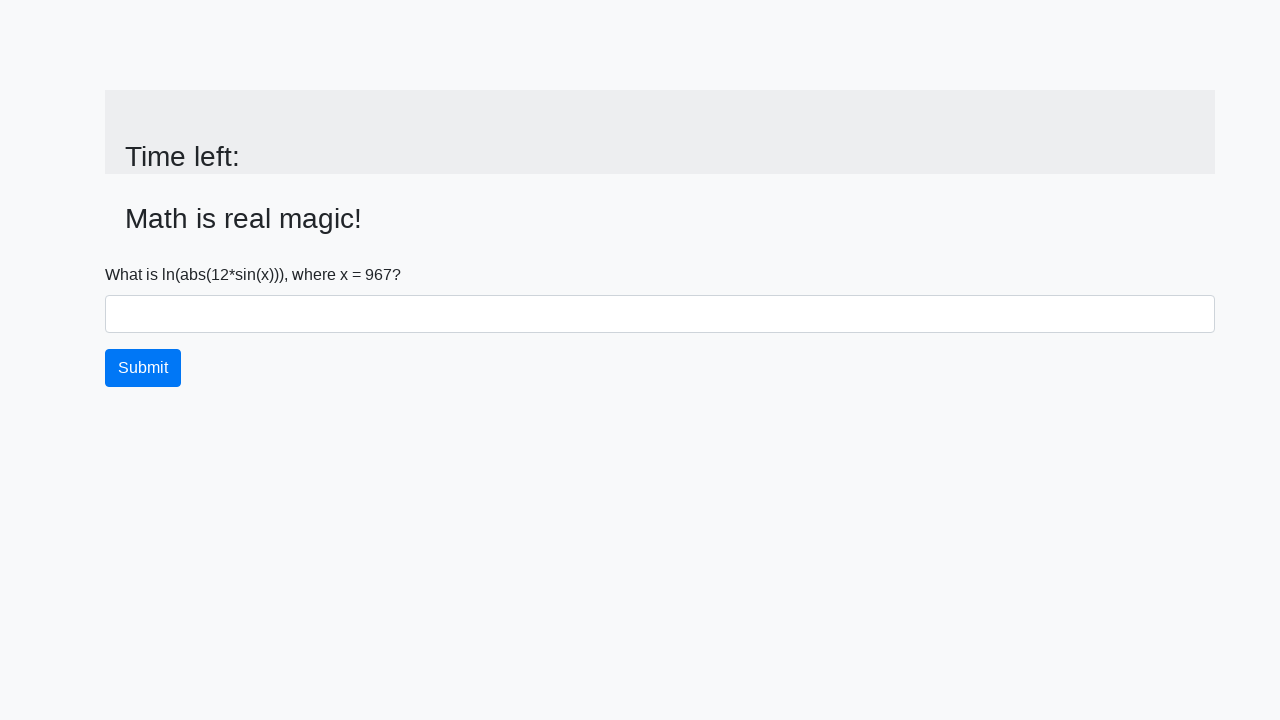

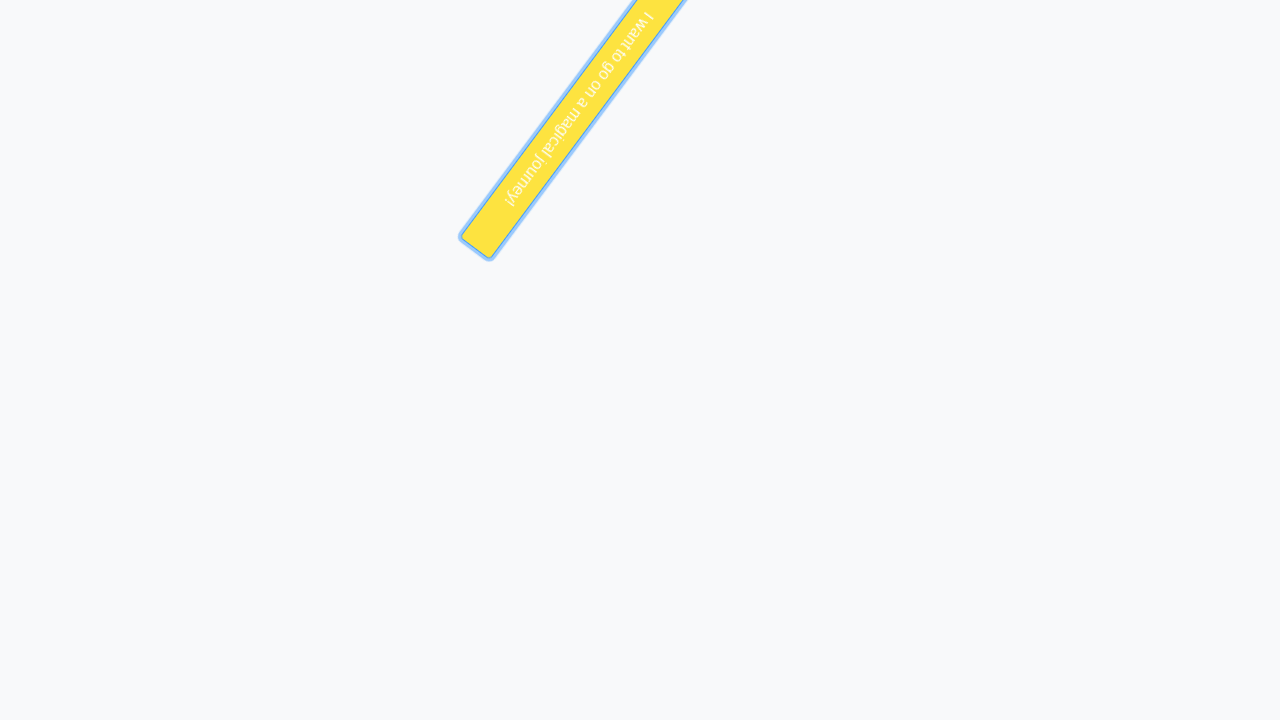